Tests checkbox selection and verification of checkbox state

Starting URL: https://rahulshettyacademy.com/dropdownsPractise/

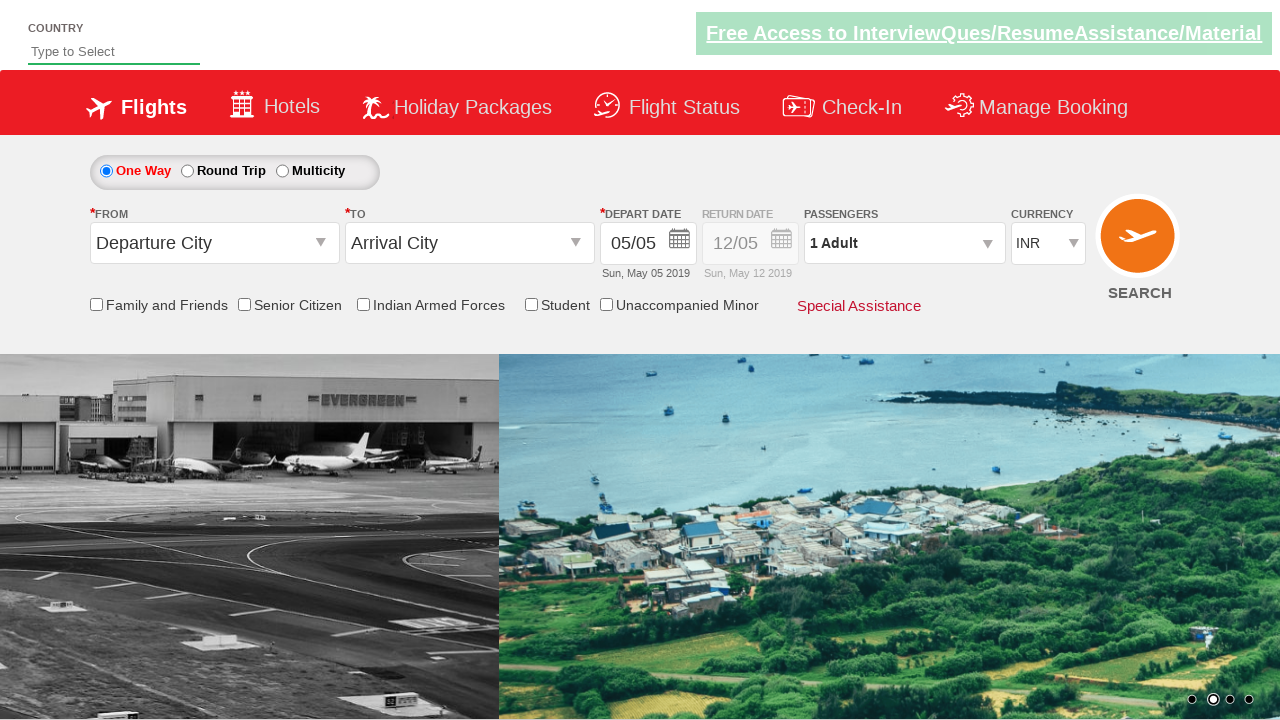

Navigated to https://rahulshettyacademy.com/dropdownsPractise/
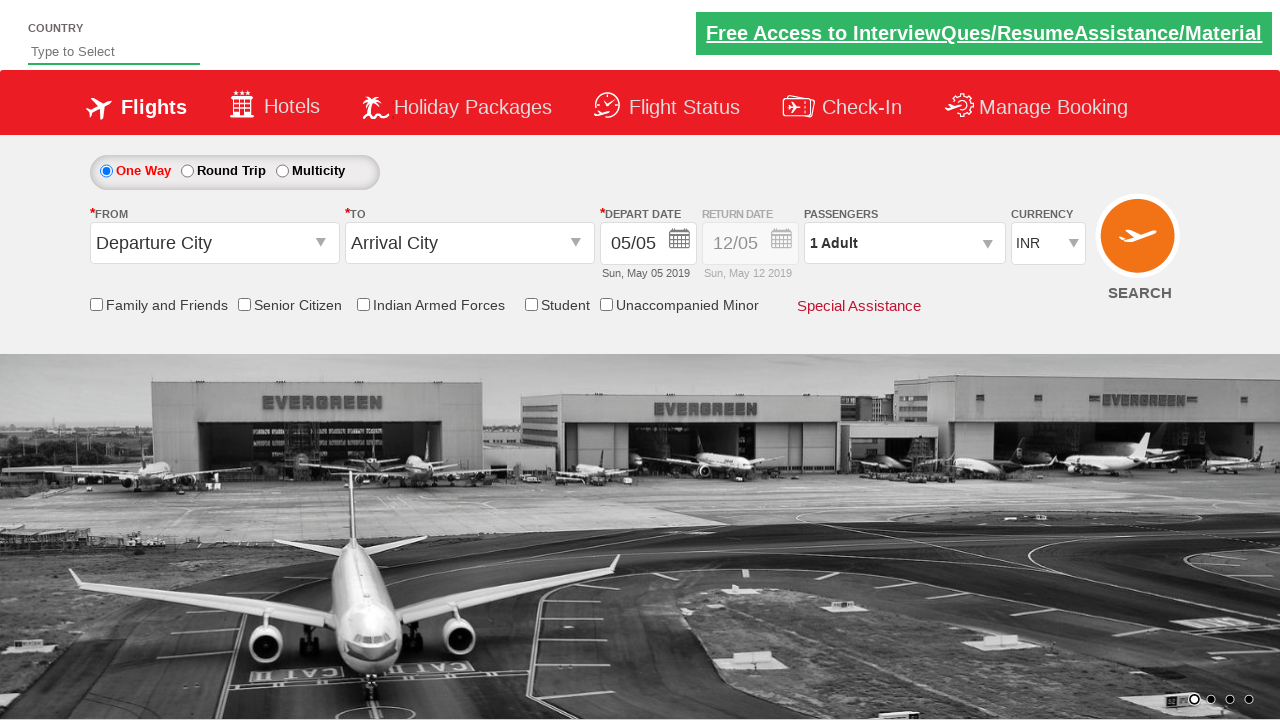

Friends and family checkbox selector became available
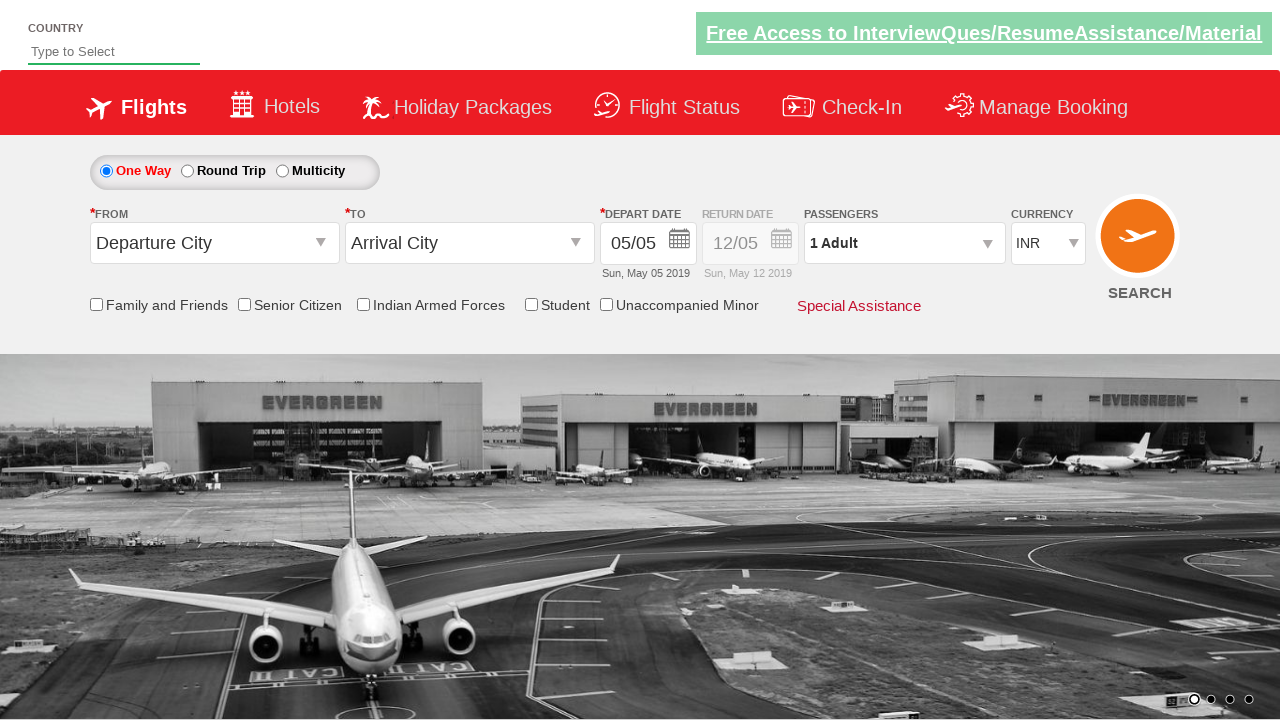

Clicked on friends and family checkbox at (96, 304) on #ctl00_mainContent_chk_friendsandfamily
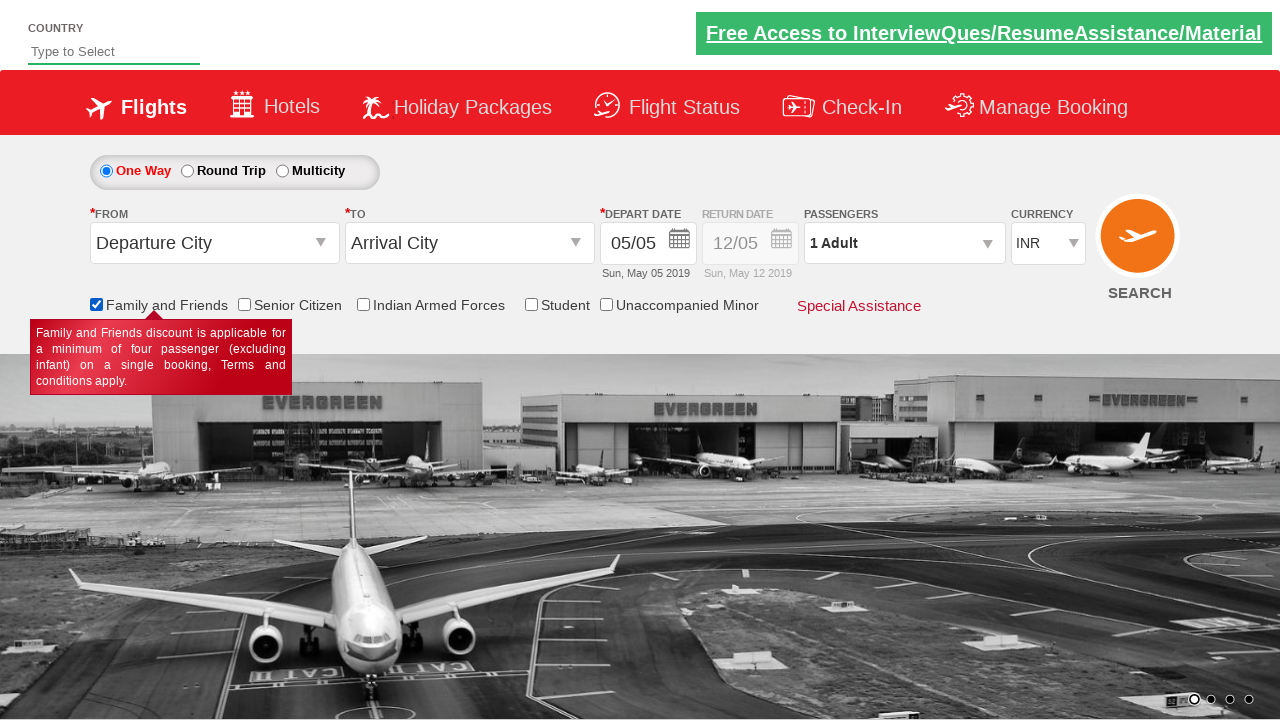

Verified friends and family checkbox state: is_checked=True
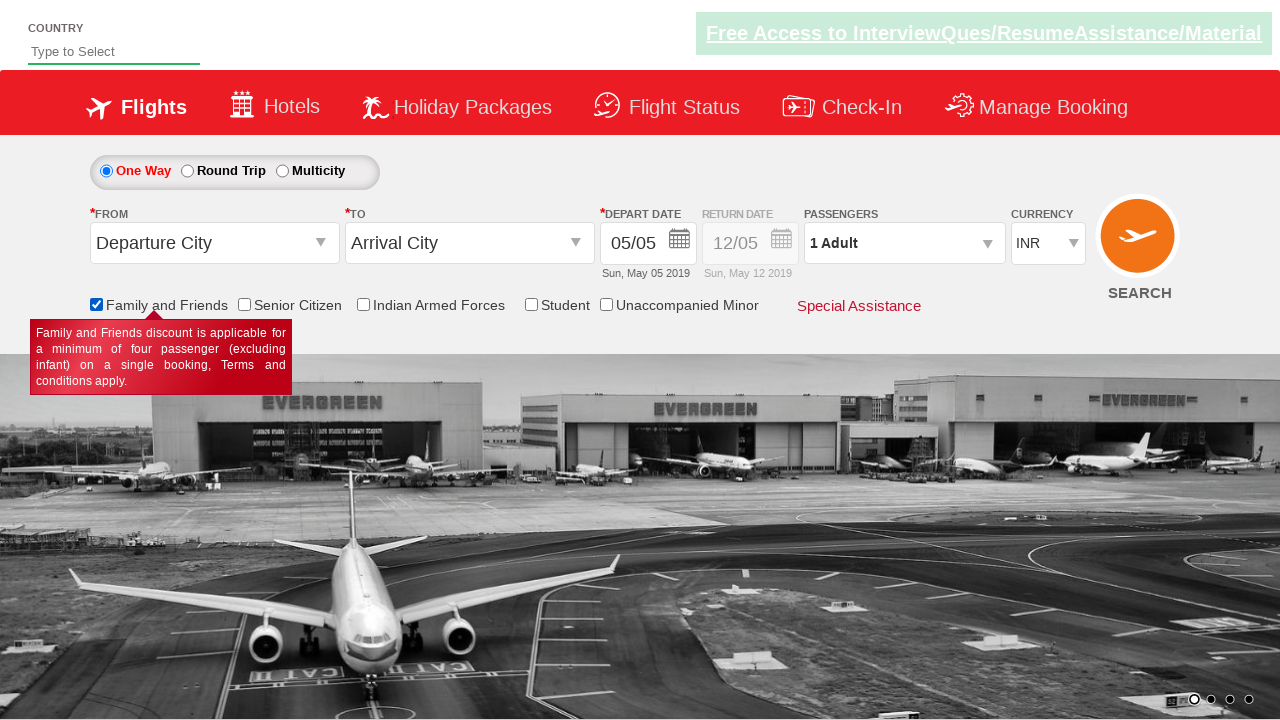

Retrieved all checkboxes from discount-checkbox div: found 5 total checkboxes
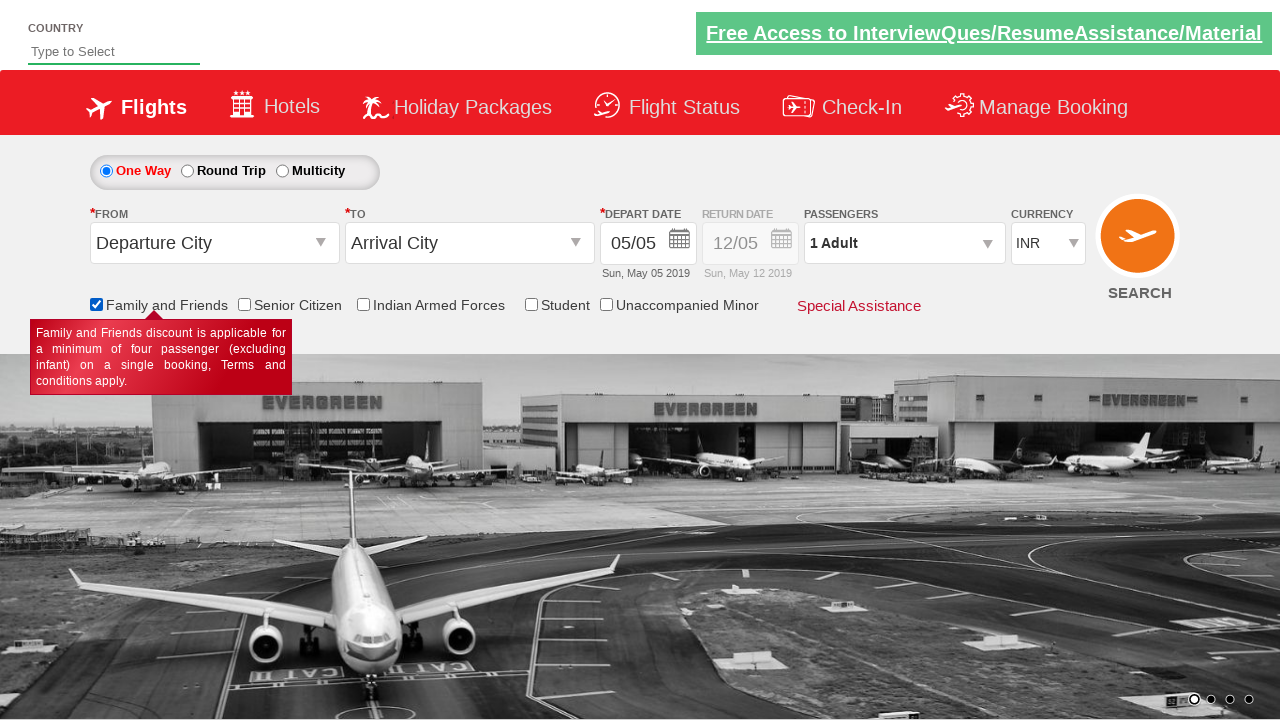

Counted selected checkboxes: 1 out of 5 are selected
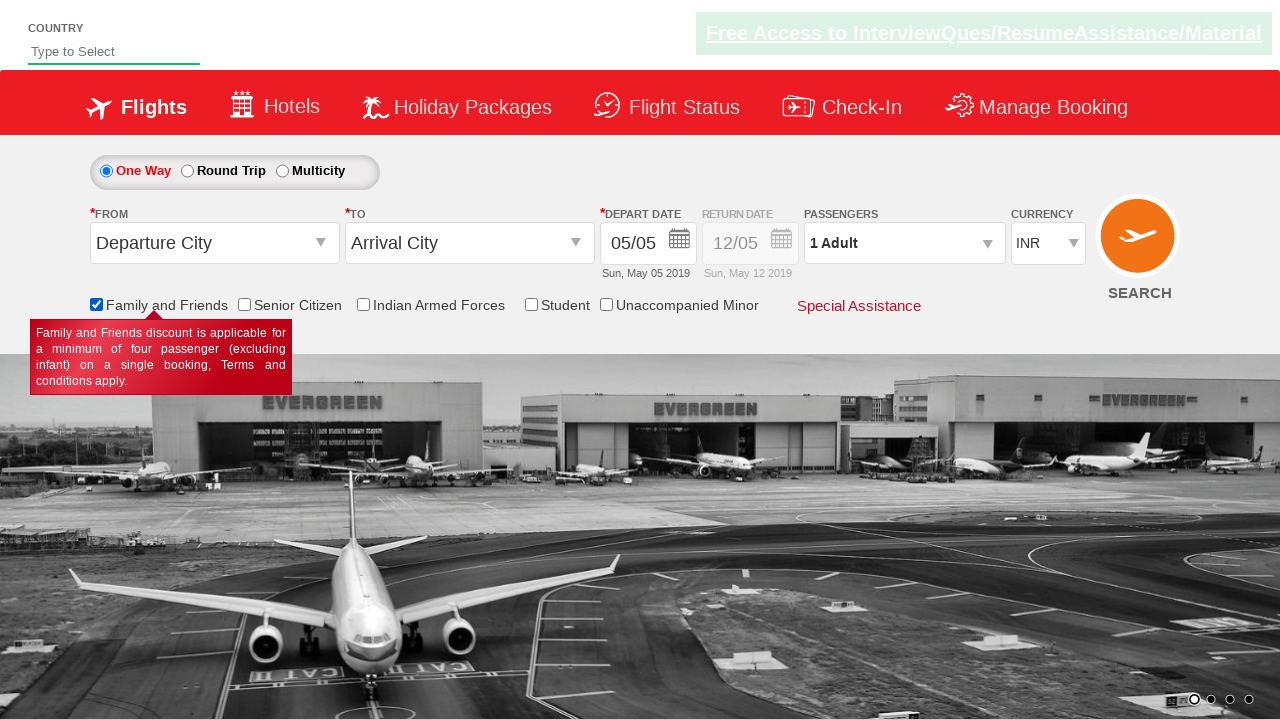

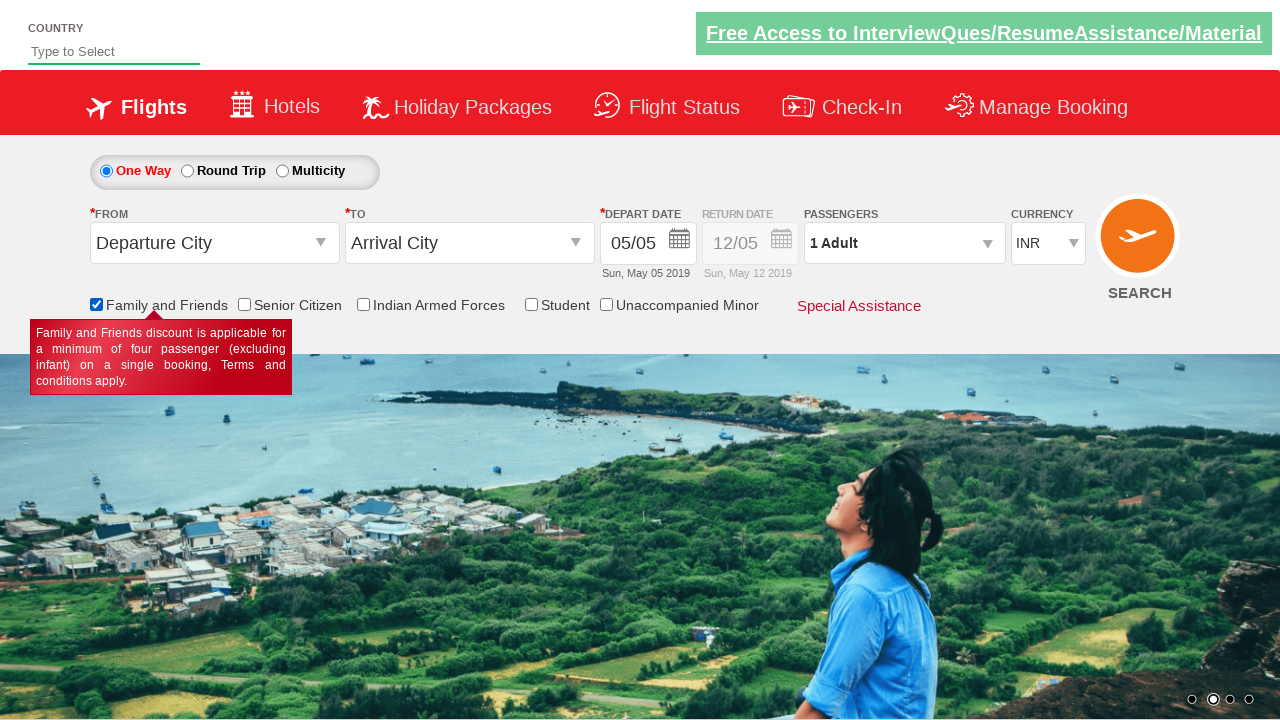